Tests checkbox functionality on a travel booking page by selecting the senior citizen discount checkbox and then selecting all available discount checkboxes

Starting URL: https://rahulshettyacademy.com/dropdownsPractise/

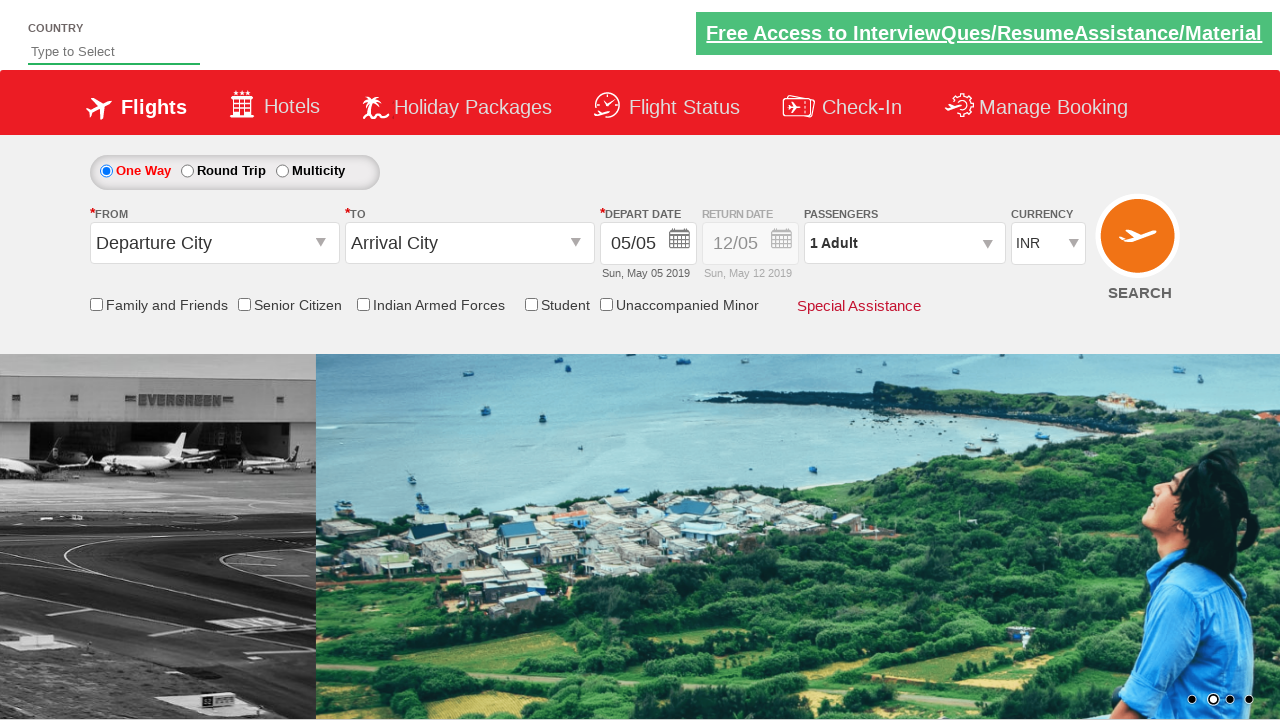

Located senior citizen discount checkbox
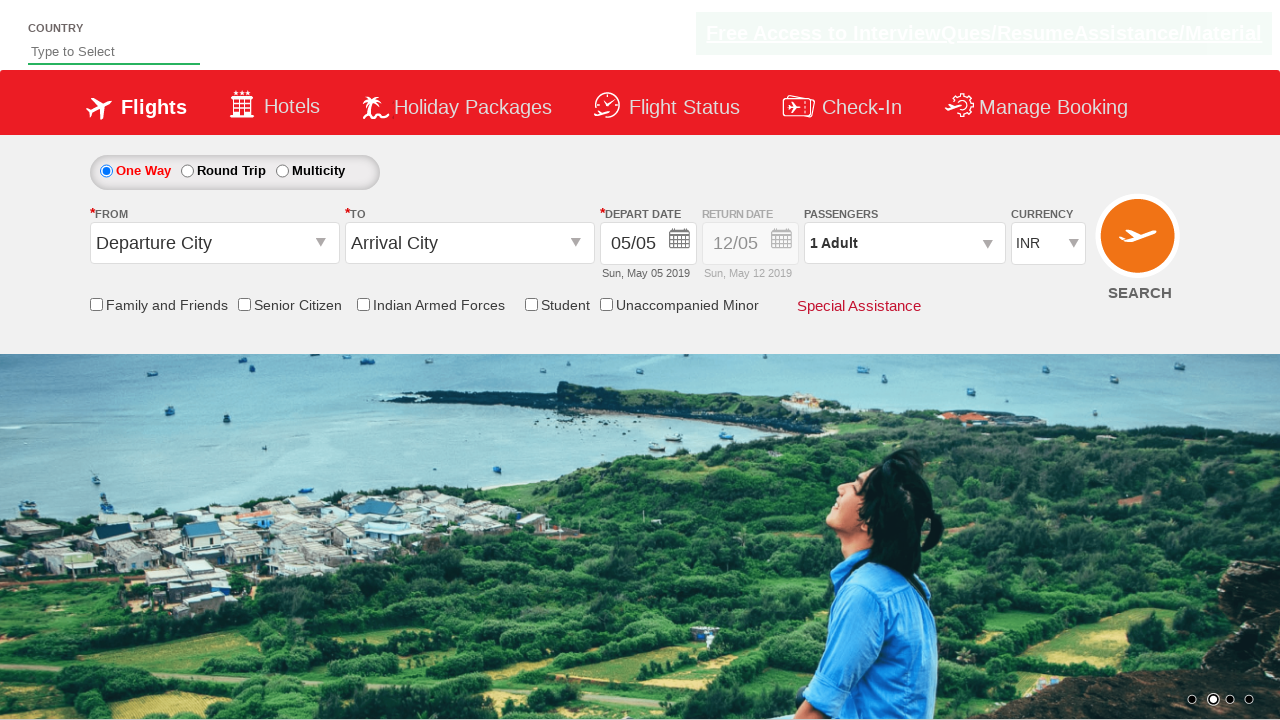

Verified senior citizen discount checkbox is initially unchecked
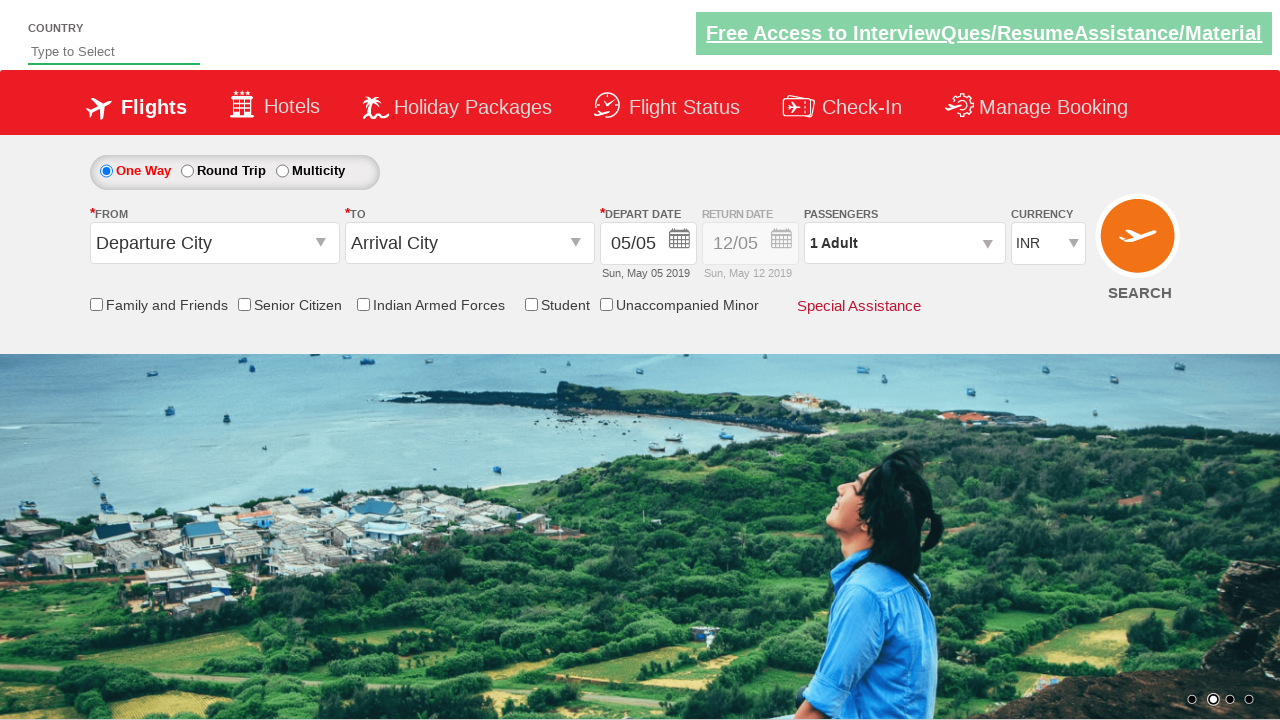

Clicked senior citizen discount checkbox at (244, 304) on input[id*='SeniorCitizenDiscount']
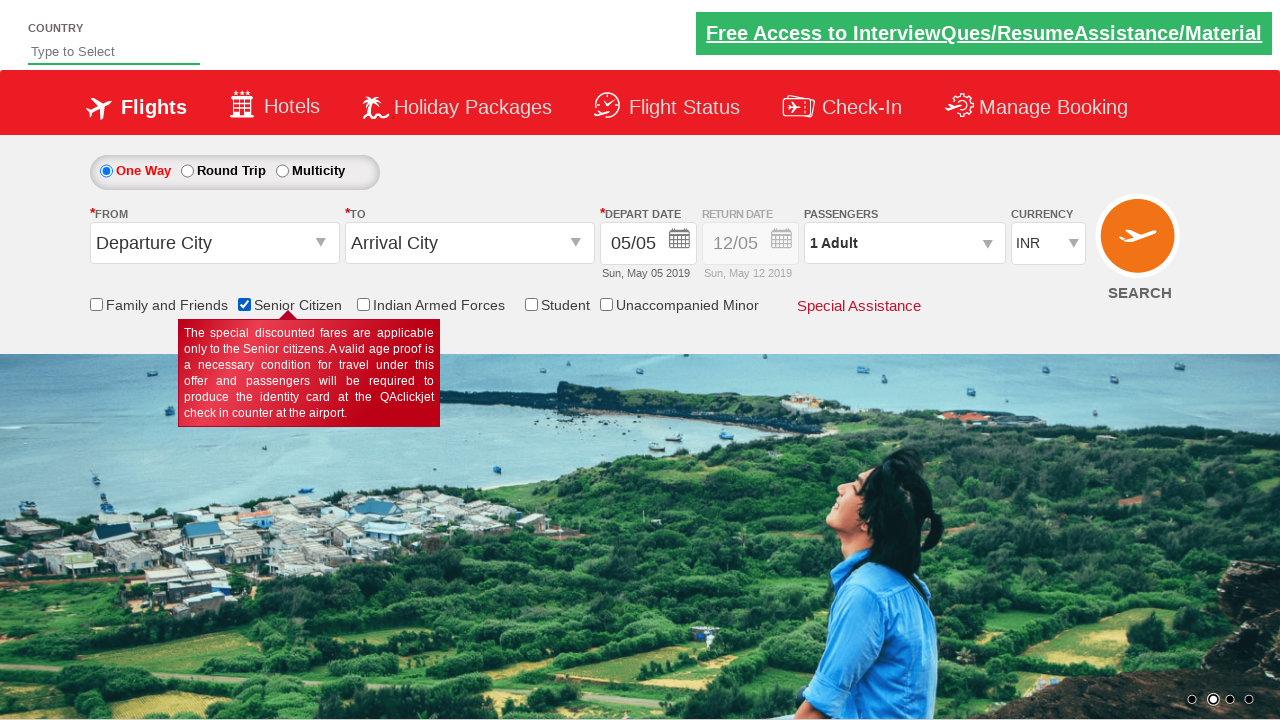

Verified senior citizen discount checkbox is now checked
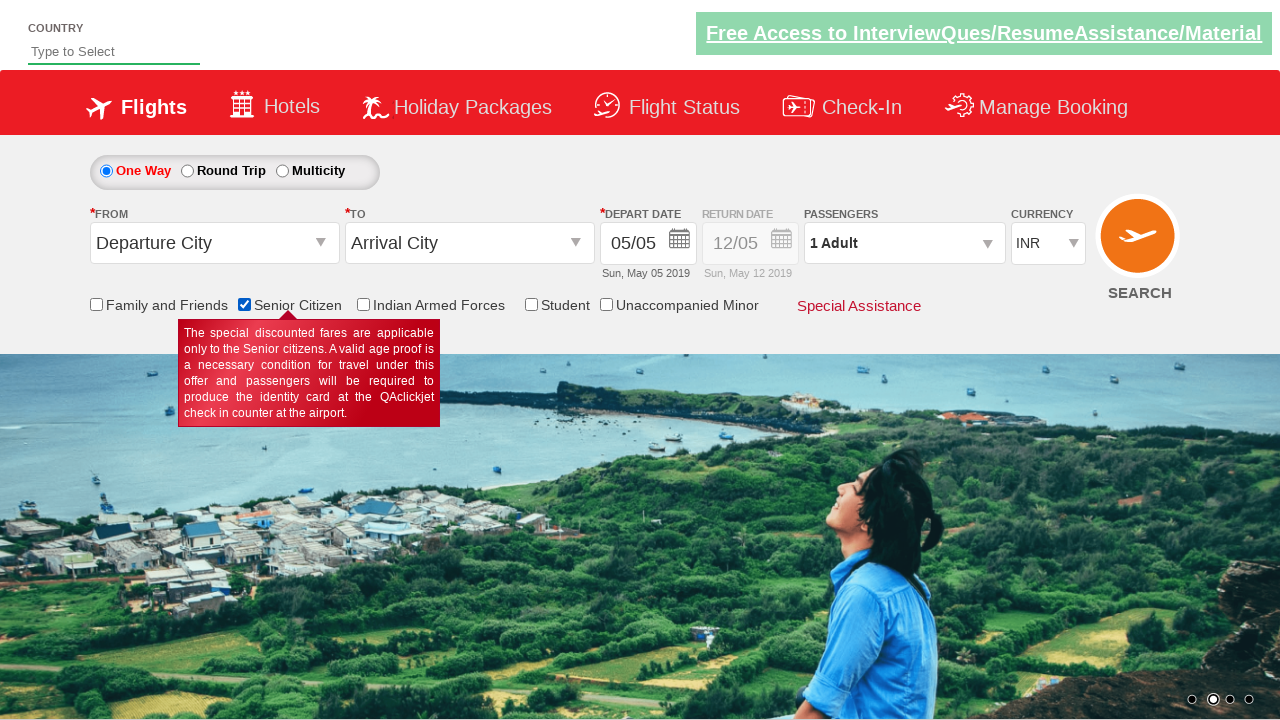

Located all available discount checkboxes
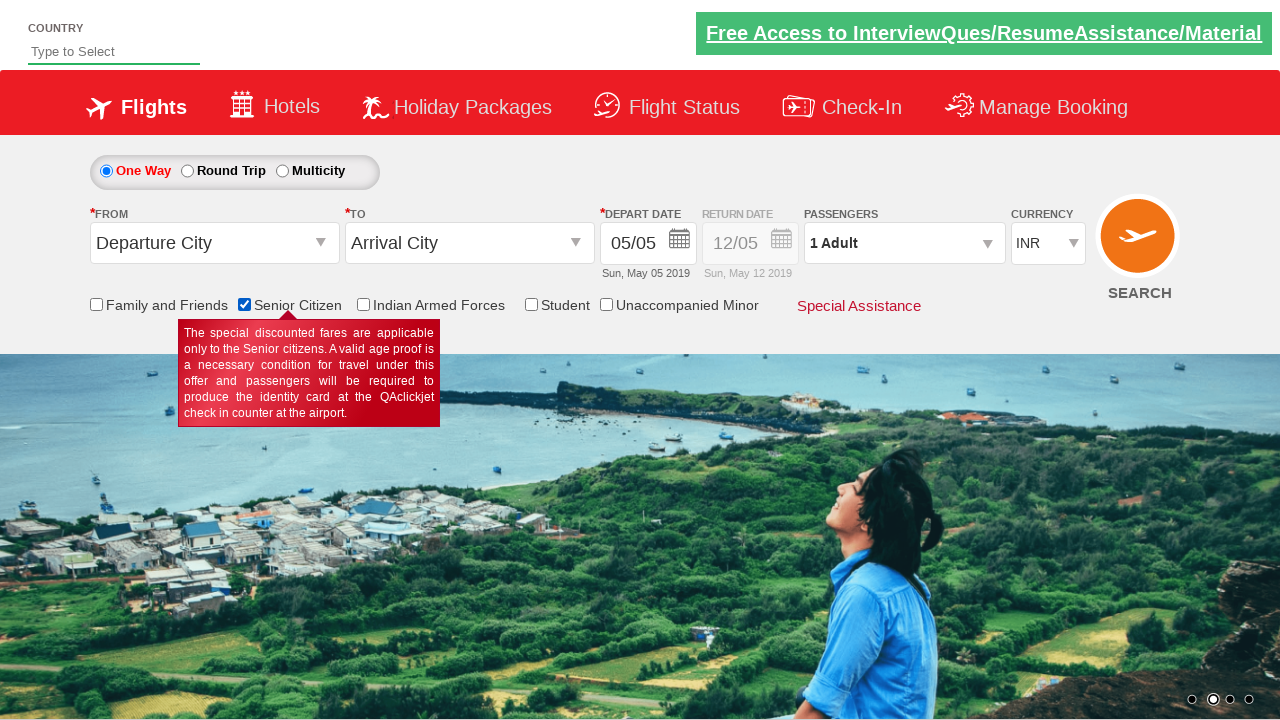

Found 5 discount checkboxes
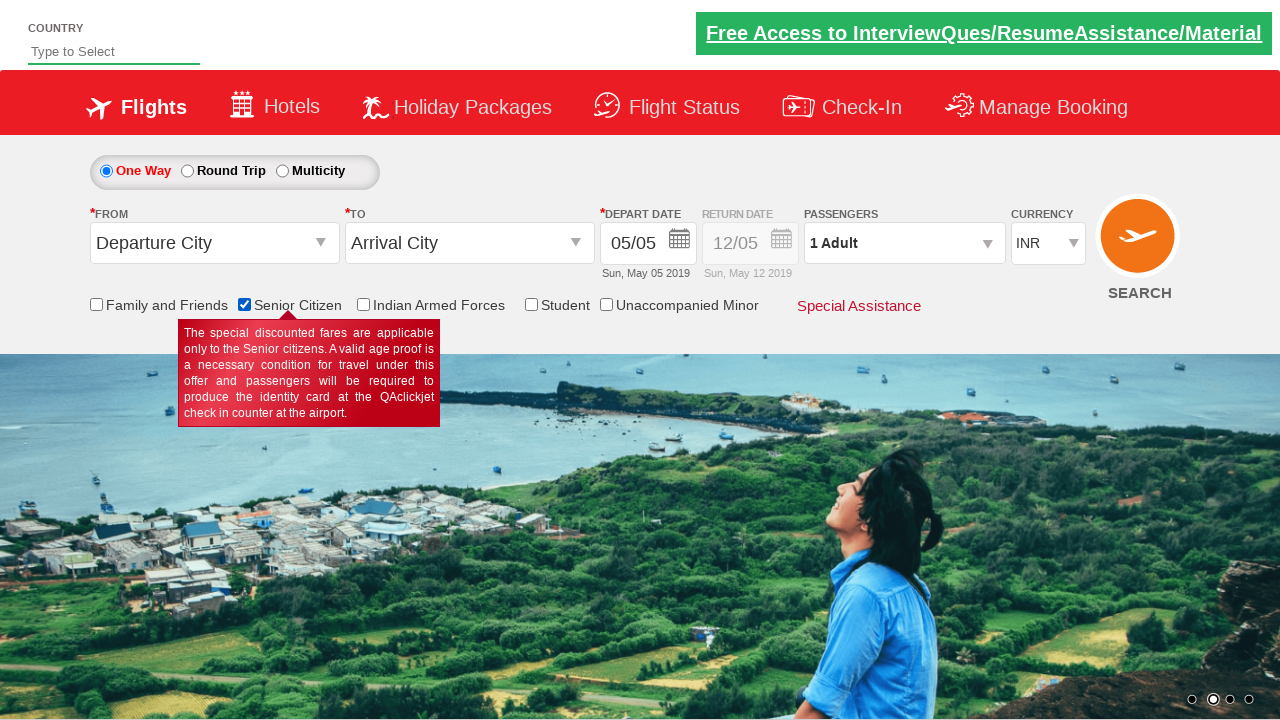

Clicked unchecked discount checkbox 1 at (96, 304) on xpath=//div[@id='discount-checkbox']//input[starts-with(@id, 'ctl00_mainContent_
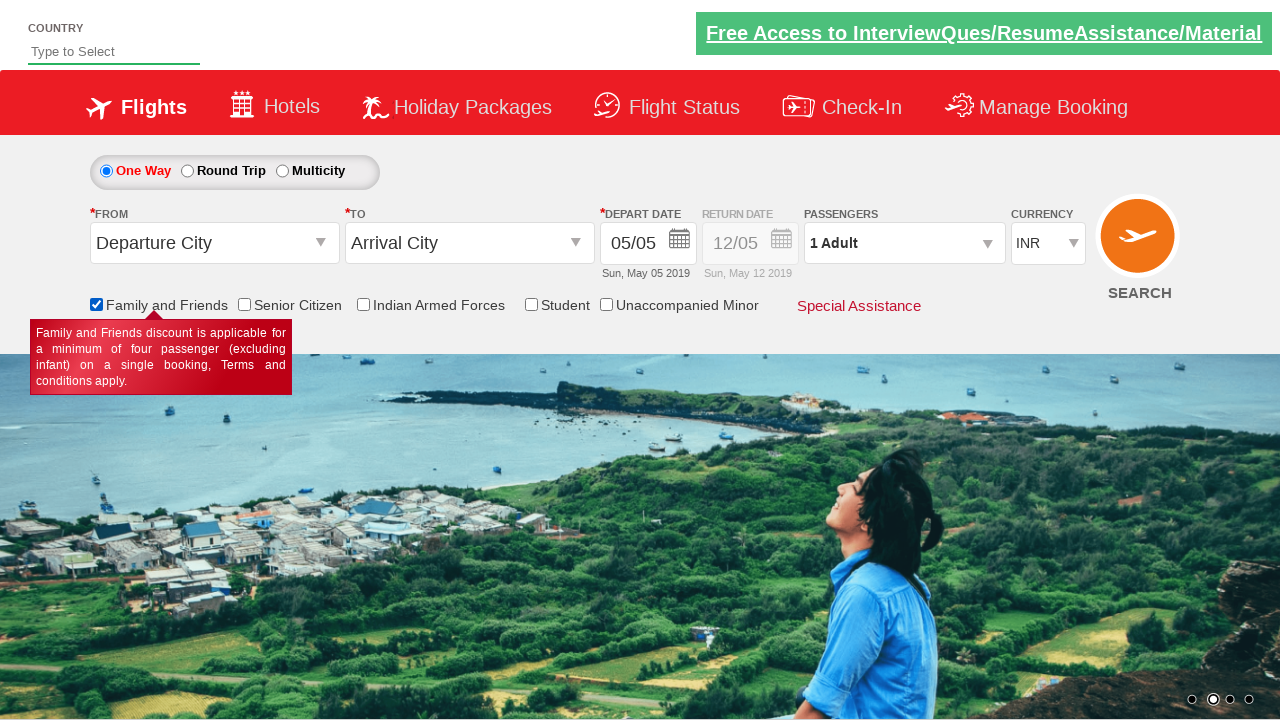

Clicked unchecked discount checkbox 2 at (244, 304) on xpath=//div[@id='discount-checkbox']//input[starts-with(@id, 'ctl00_mainContent_
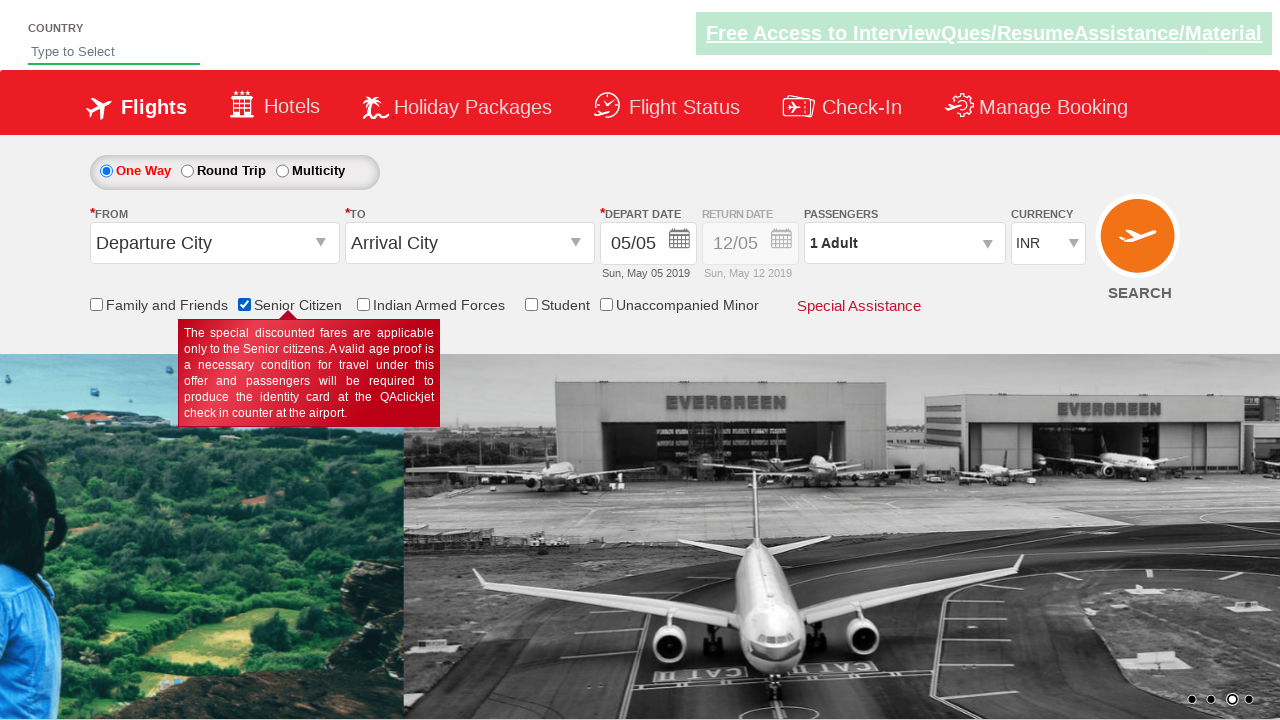

Clicked unchecked discount checkbox 3 at (363, 304) on xpath=//div[@id='discount-checkbox']//input[starts-with(@id, 'ctl00_mainContent_
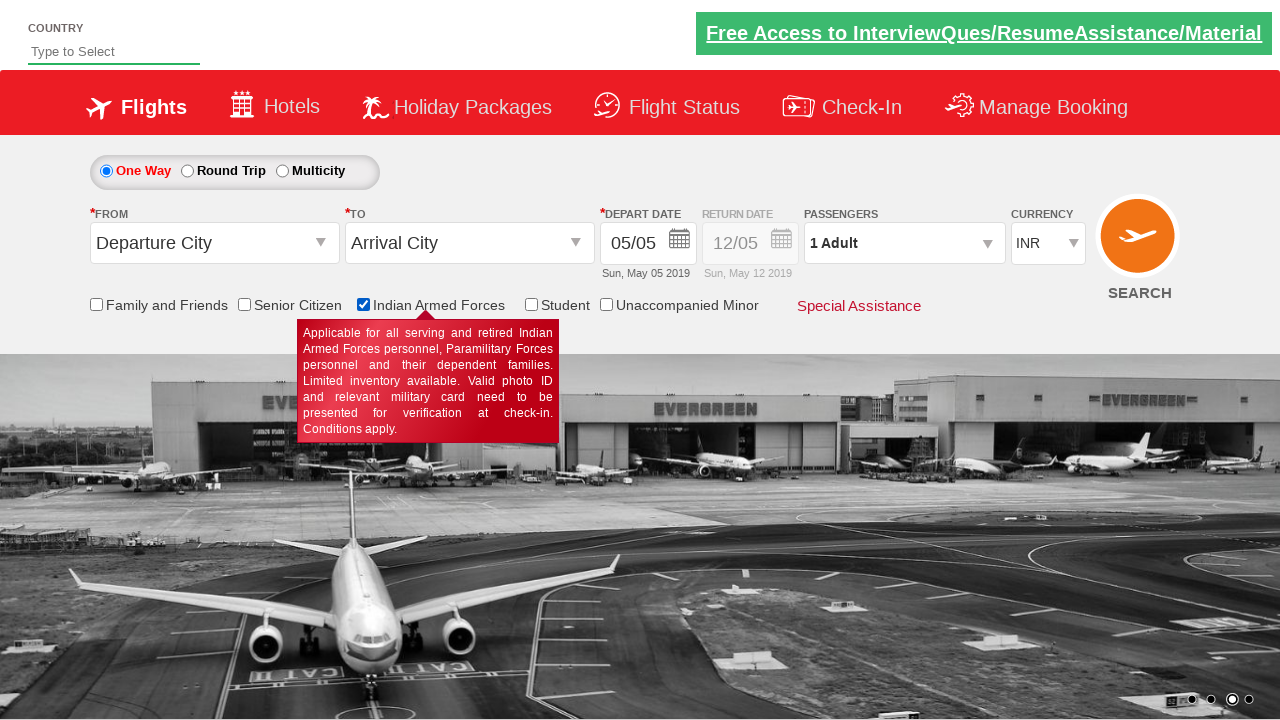

Clicked unchecked discount checkbox 4 at (531, 304) on xpath=//div[@id='discount-checkbox']//input[starts-with(@id, 'ctl00_mainContent_
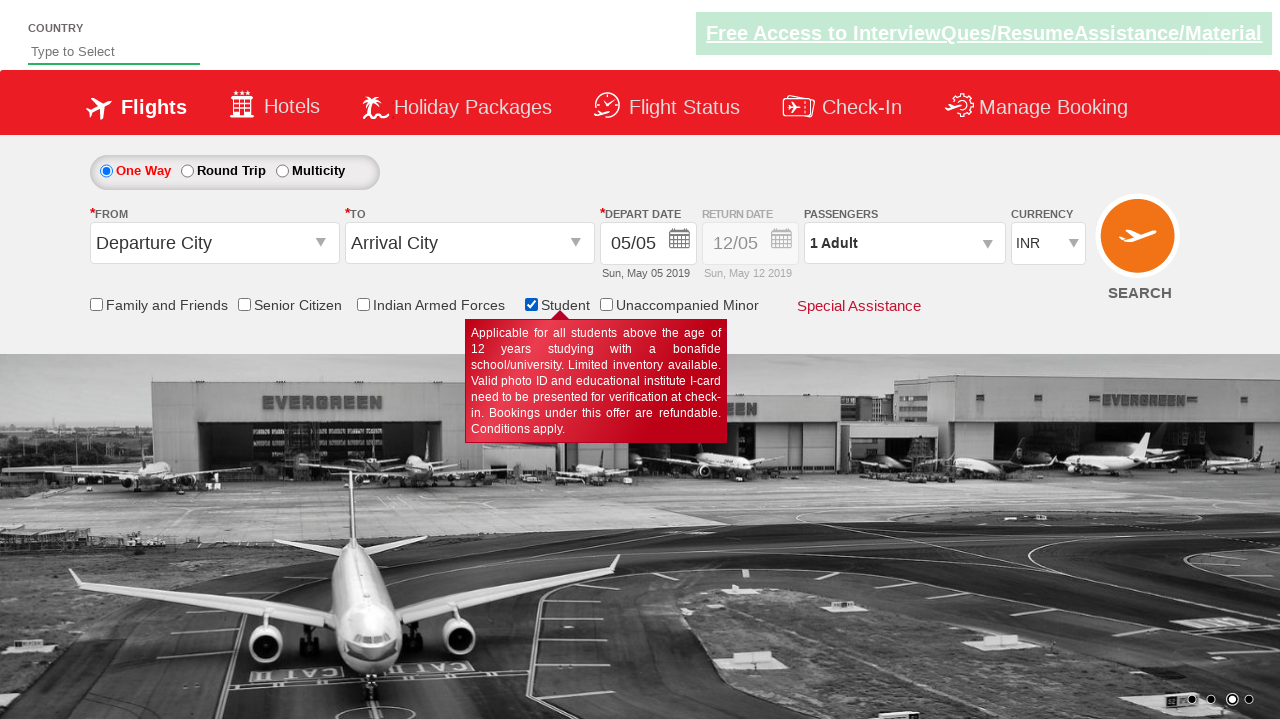

Clicked unchecked discount checkbox 5 at (606, 304) on xpath=//div[@id='discount-checkbox']//input[starts-with(@id, 'ctl00_mainContent_
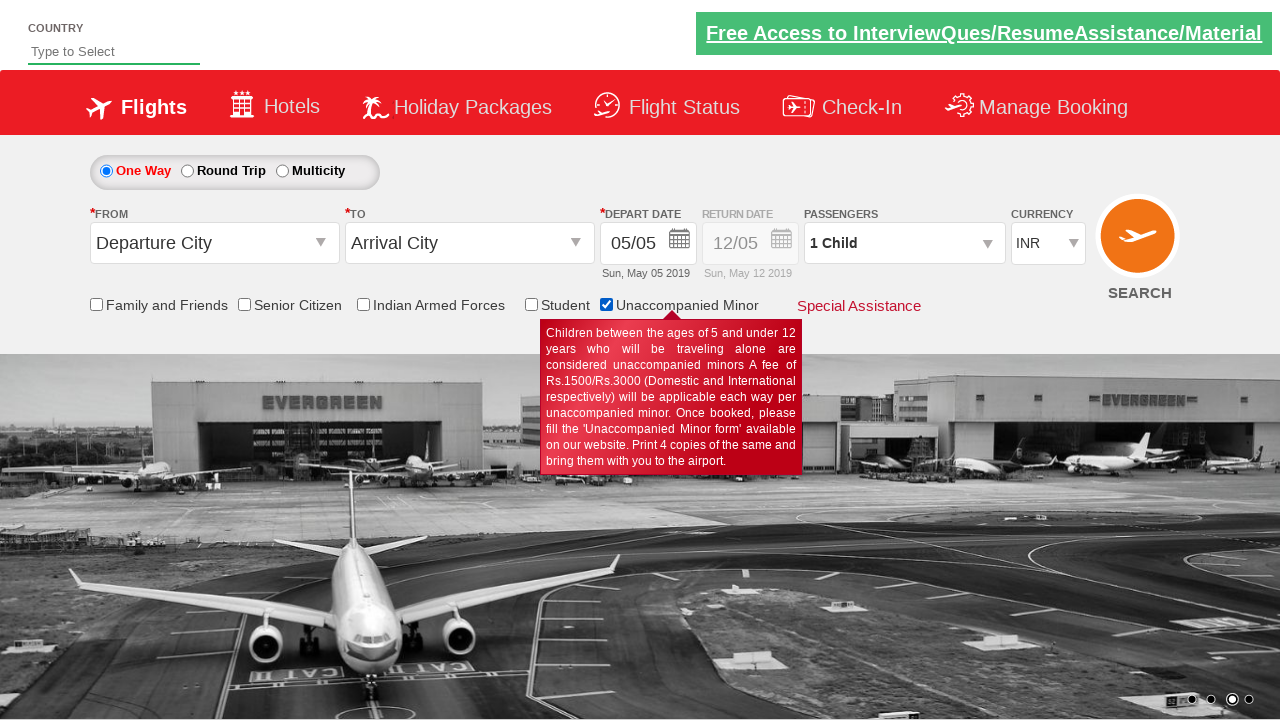

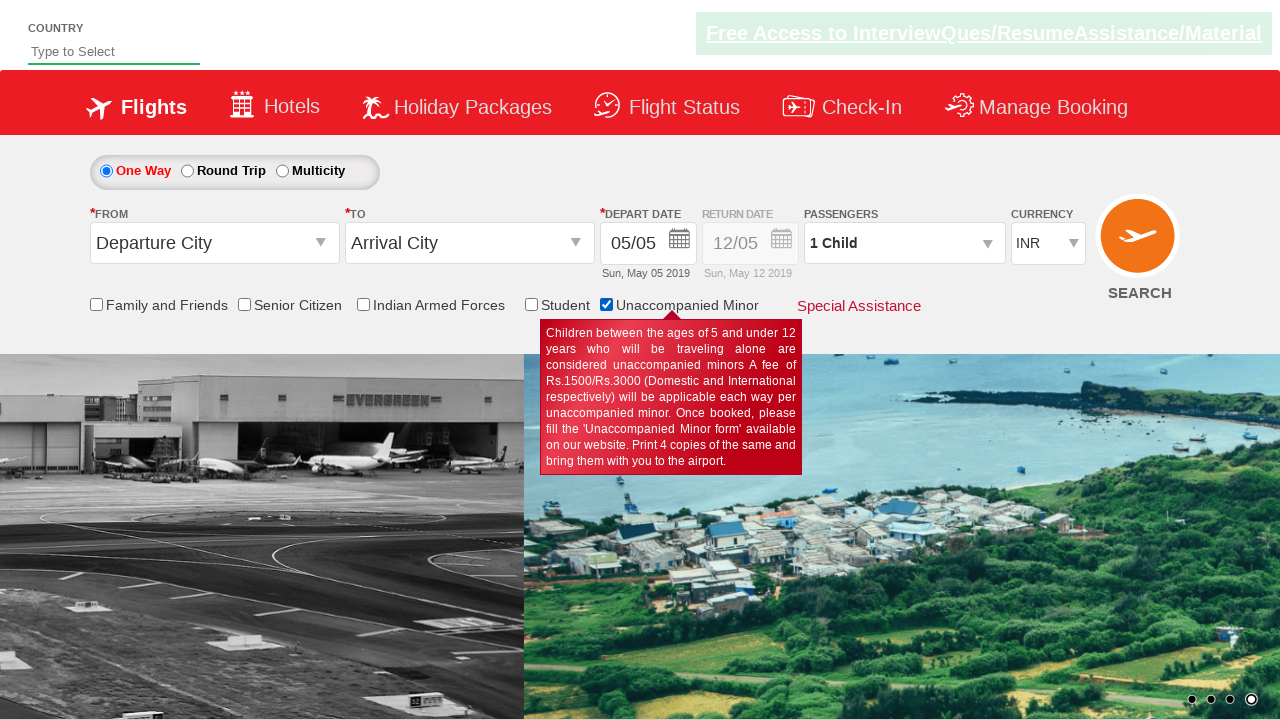